Tests dynamic loading functionality by clicking a button and waiting for dynamically loaded content to appear

Starting URL: https://the-internet.herokuapp.com/dynamic_loading/1

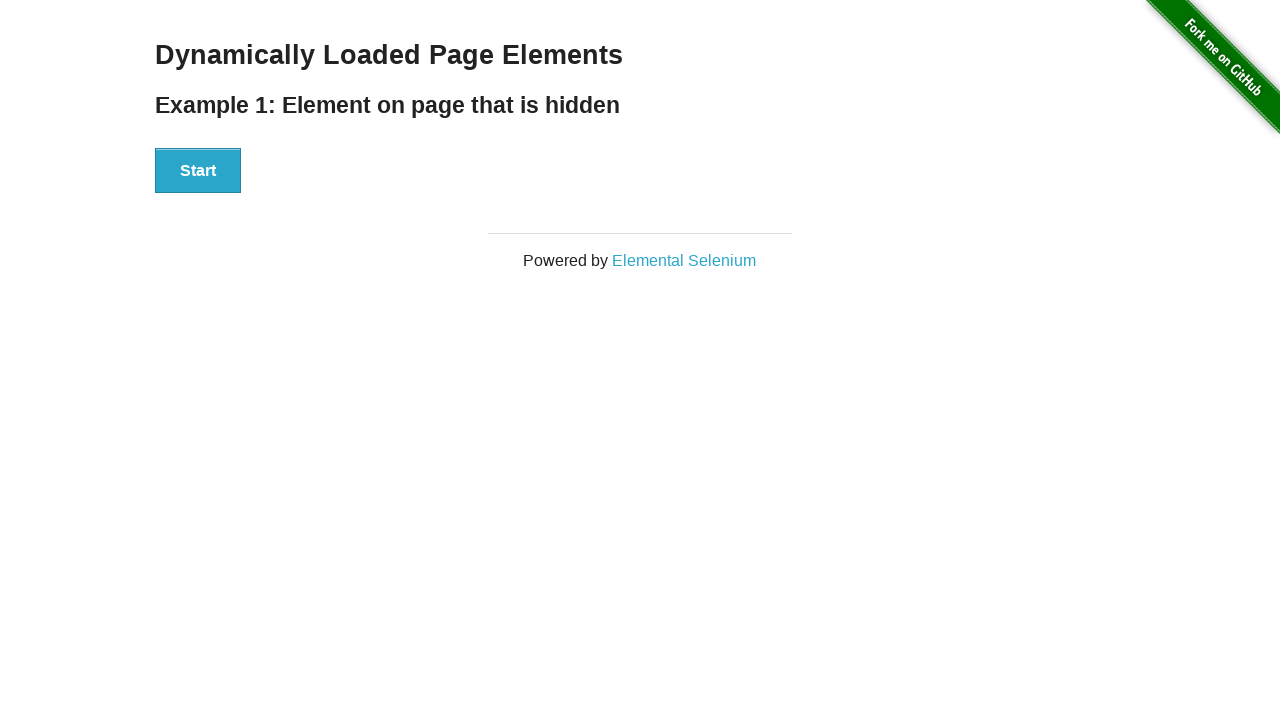

Clicked Start button to trigger dynamic loading at (198, 171) on button
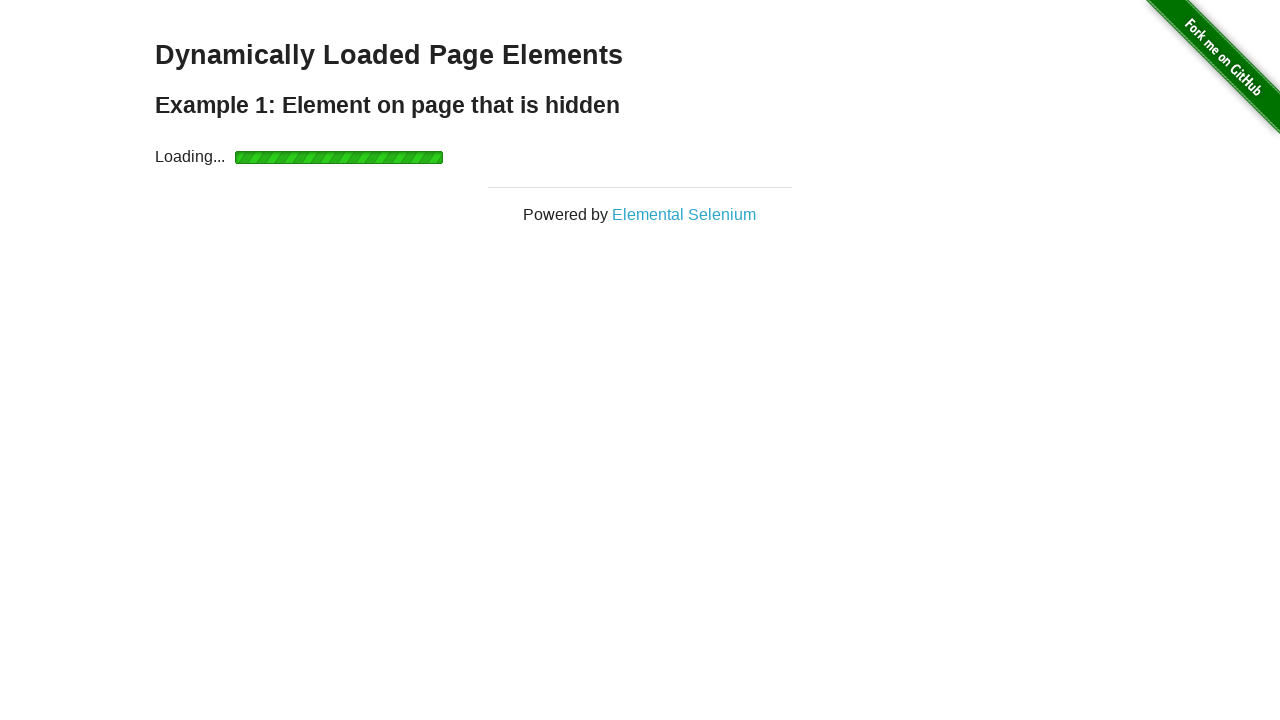

Waited for dynamically loaded content to appear
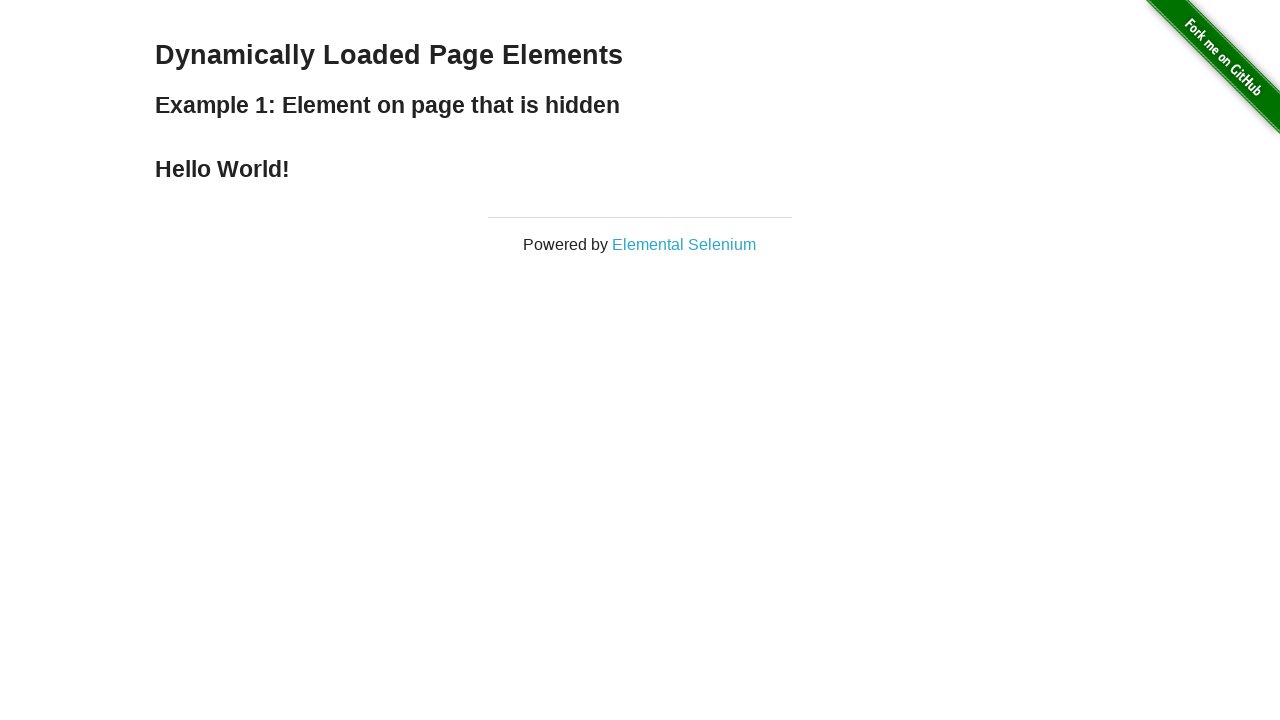

Verified dynamically loaded h4 element is visible
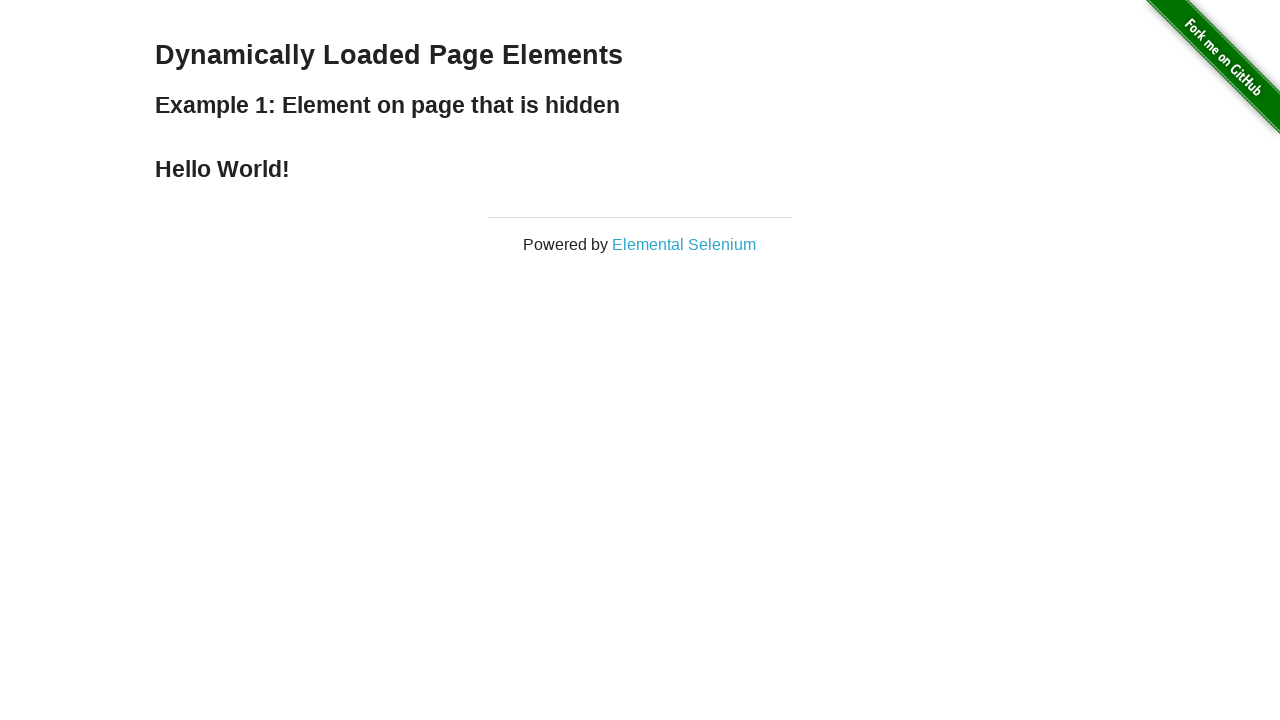

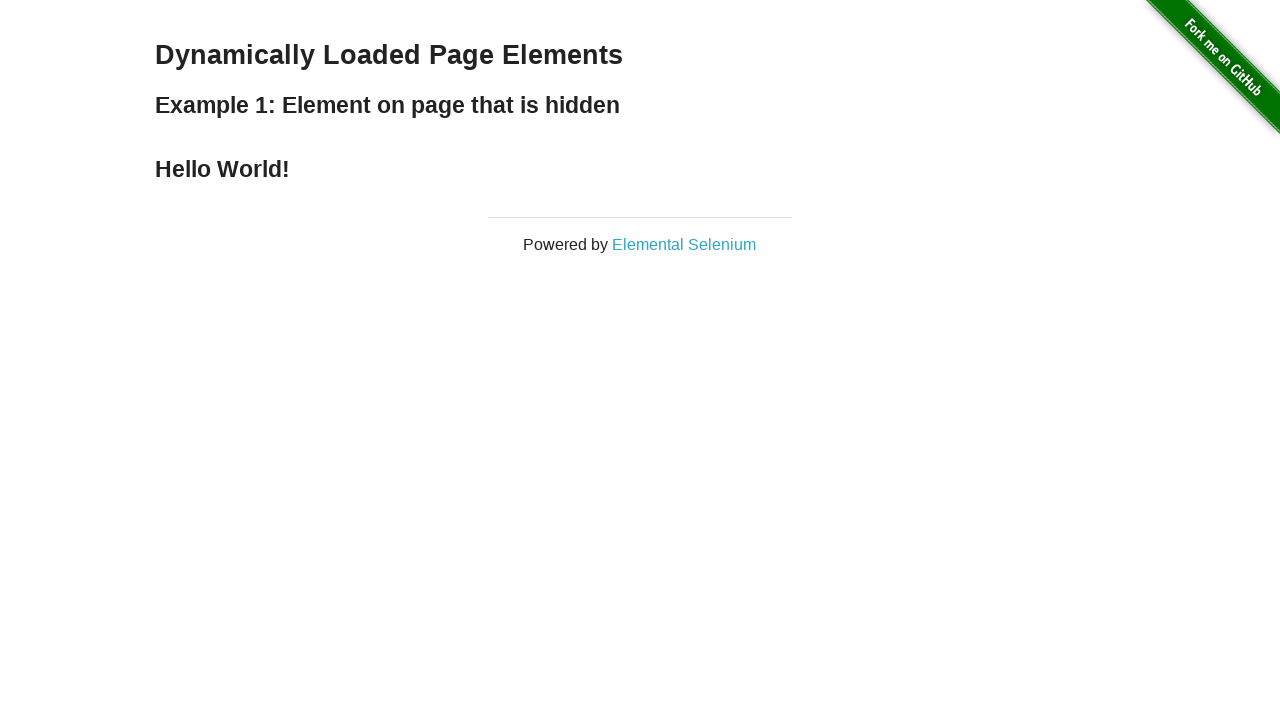